Navigates to the CBOE VIX futures page and verifies that the futures data table loads correctly by checking for table rows.

Starting URL: https://www.cboe.com/tradable_products/vix/vix_futures/

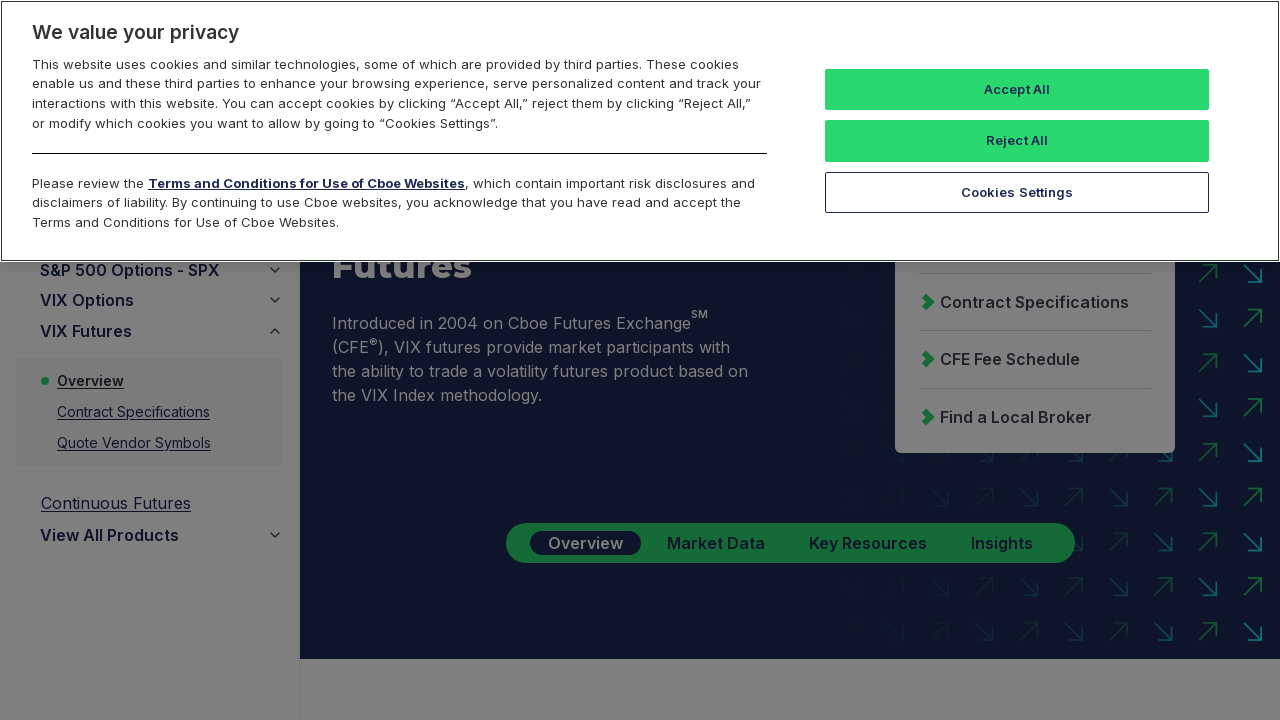

Navigated to CBOE VIX futures page
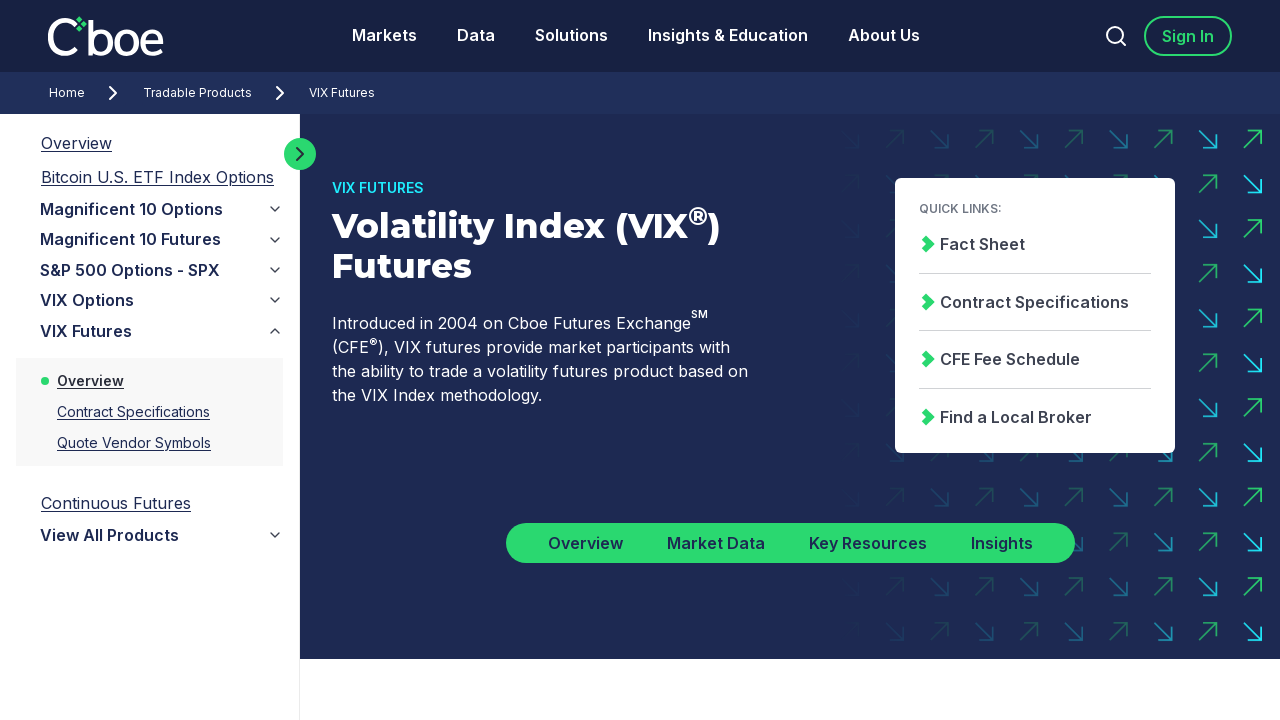

VIX futures data table loaded and became visible
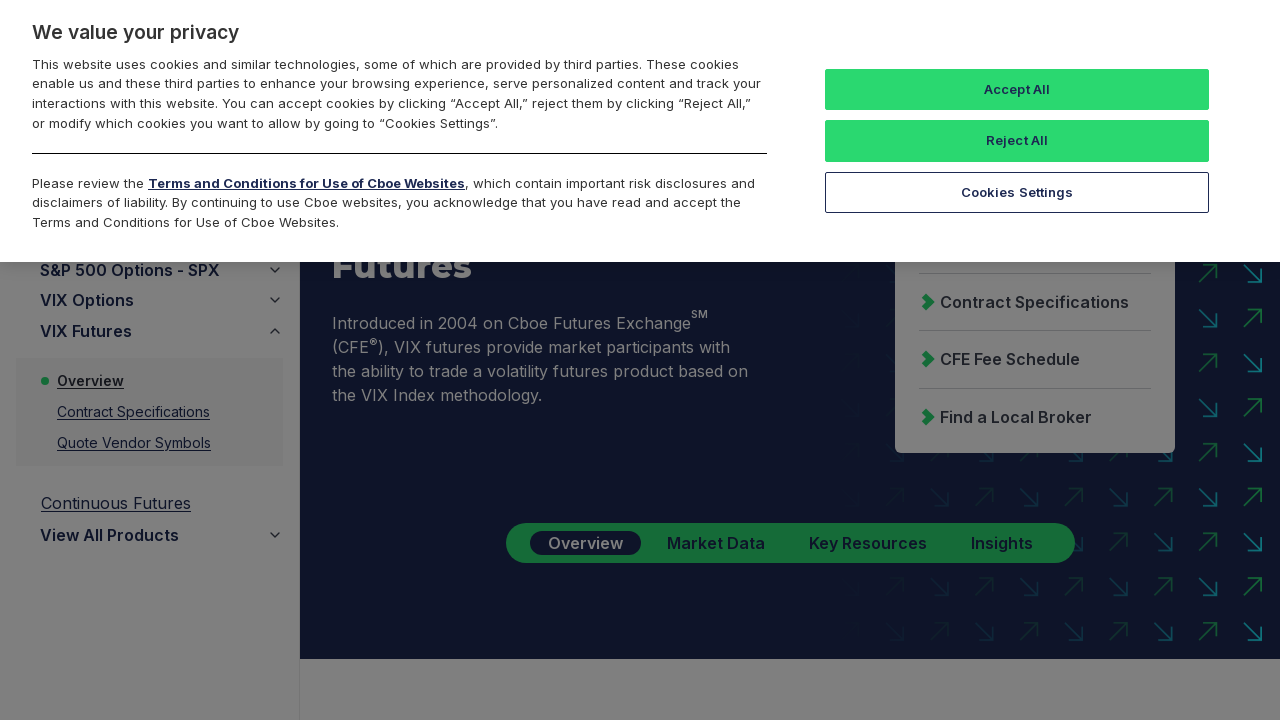

Verified that table rows are present in the futures data table
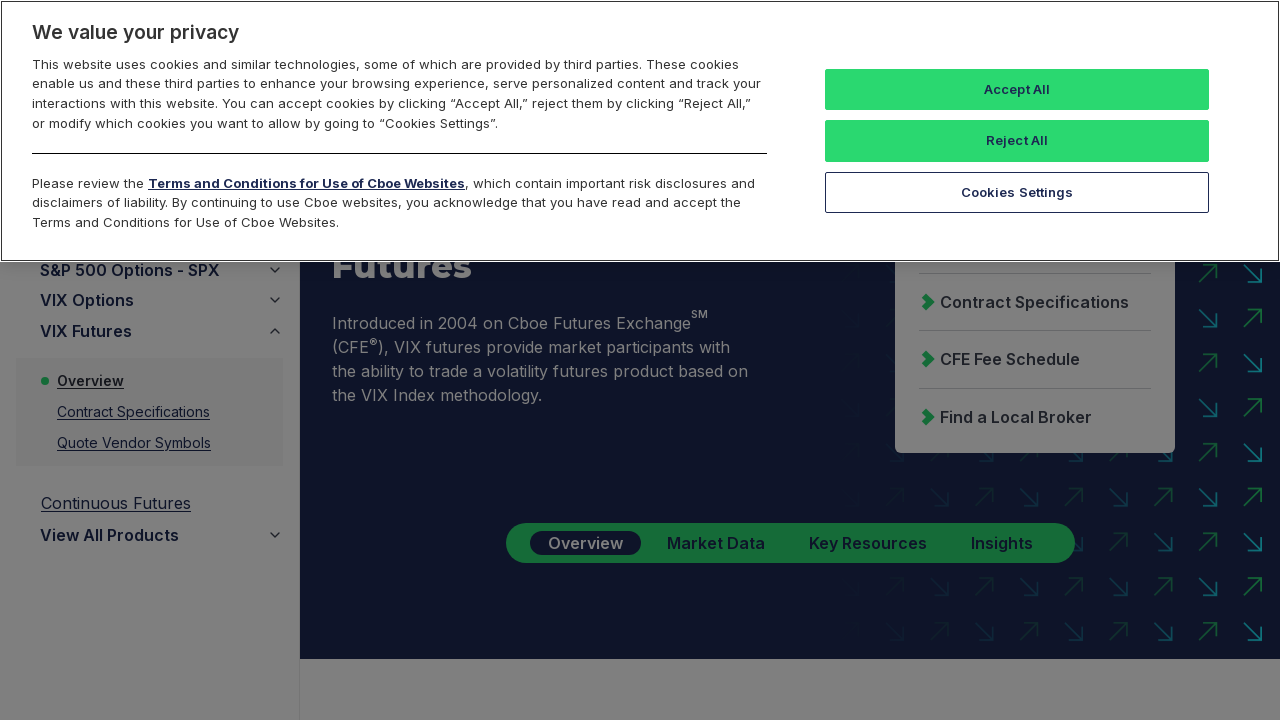

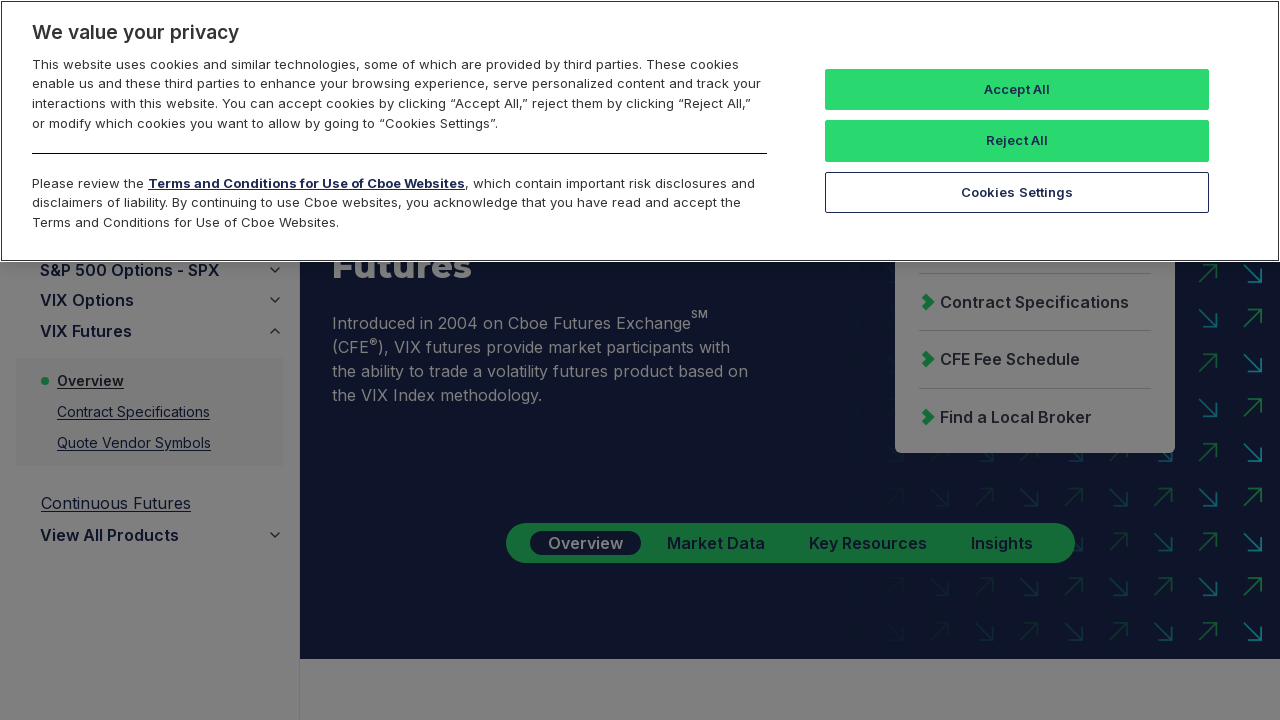